Tests AJAX functionality by clicking a button that triggers an AJAX request and waiting for the response data to load on the page

Starting URL: http://uitestingplayground.com/ajax

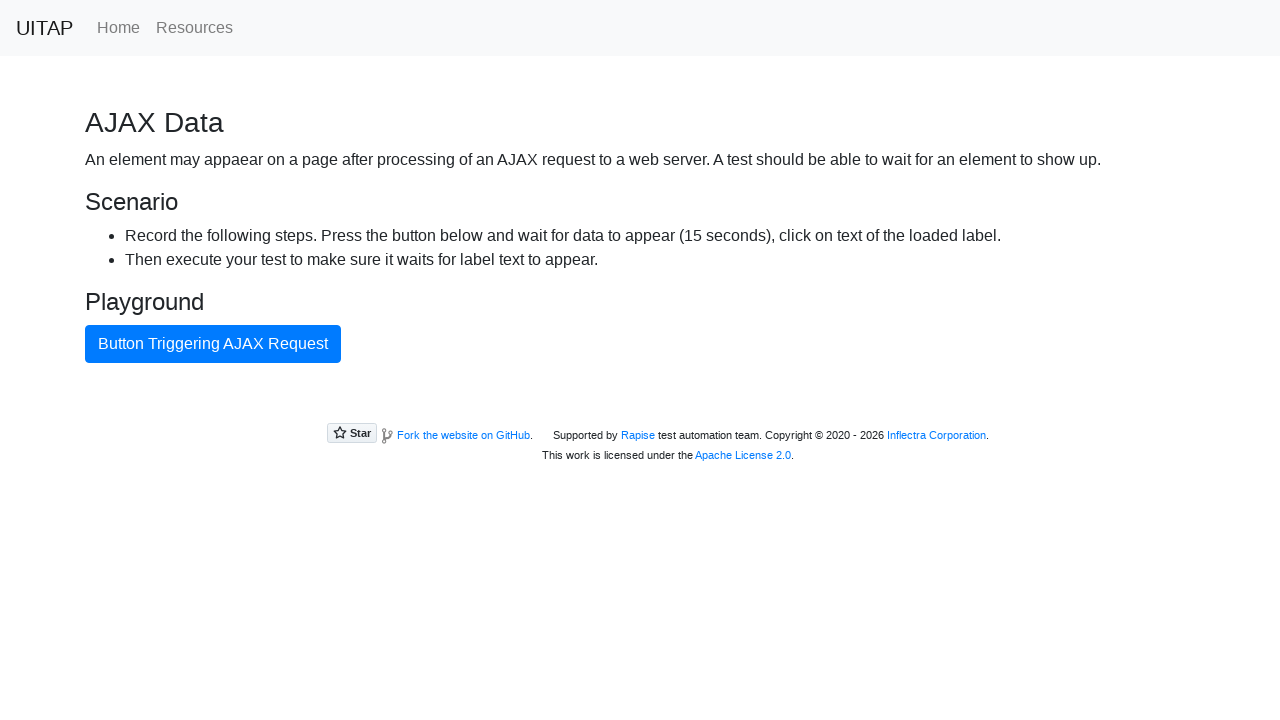

Clicked AJAX button to trigger request at (213, 344) on #ajaxButton
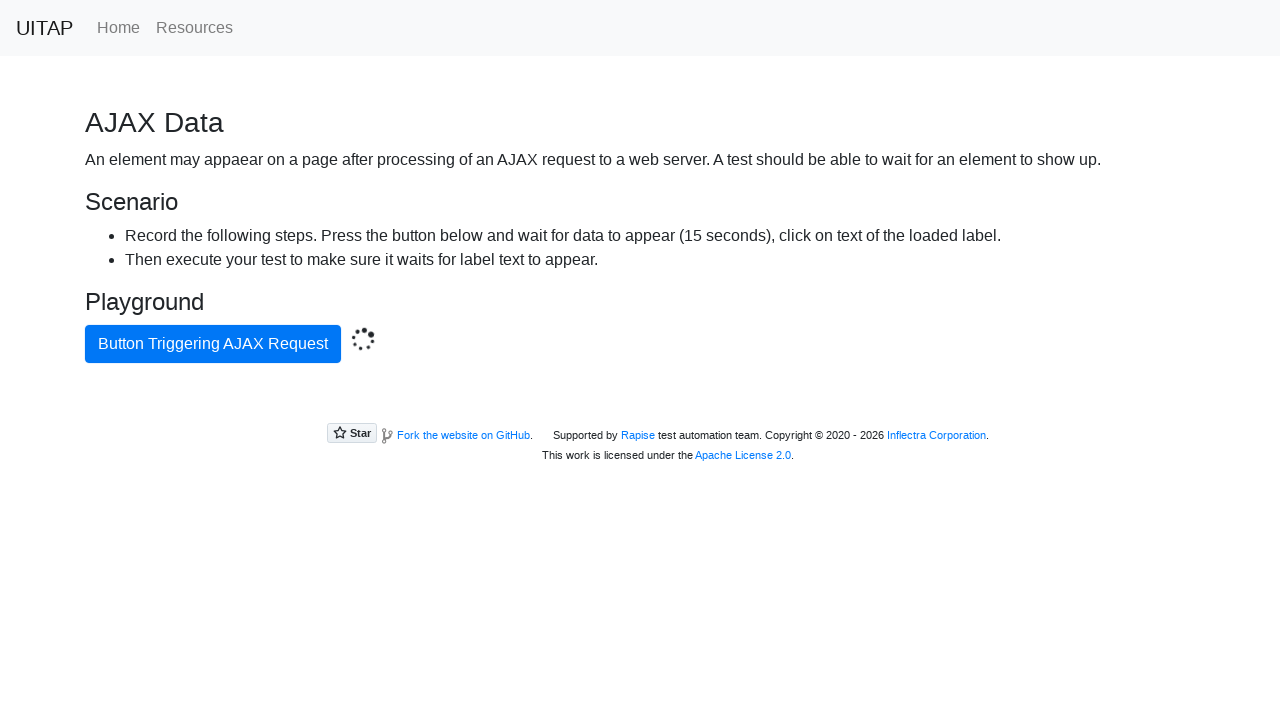

AJAX response data loaded on page
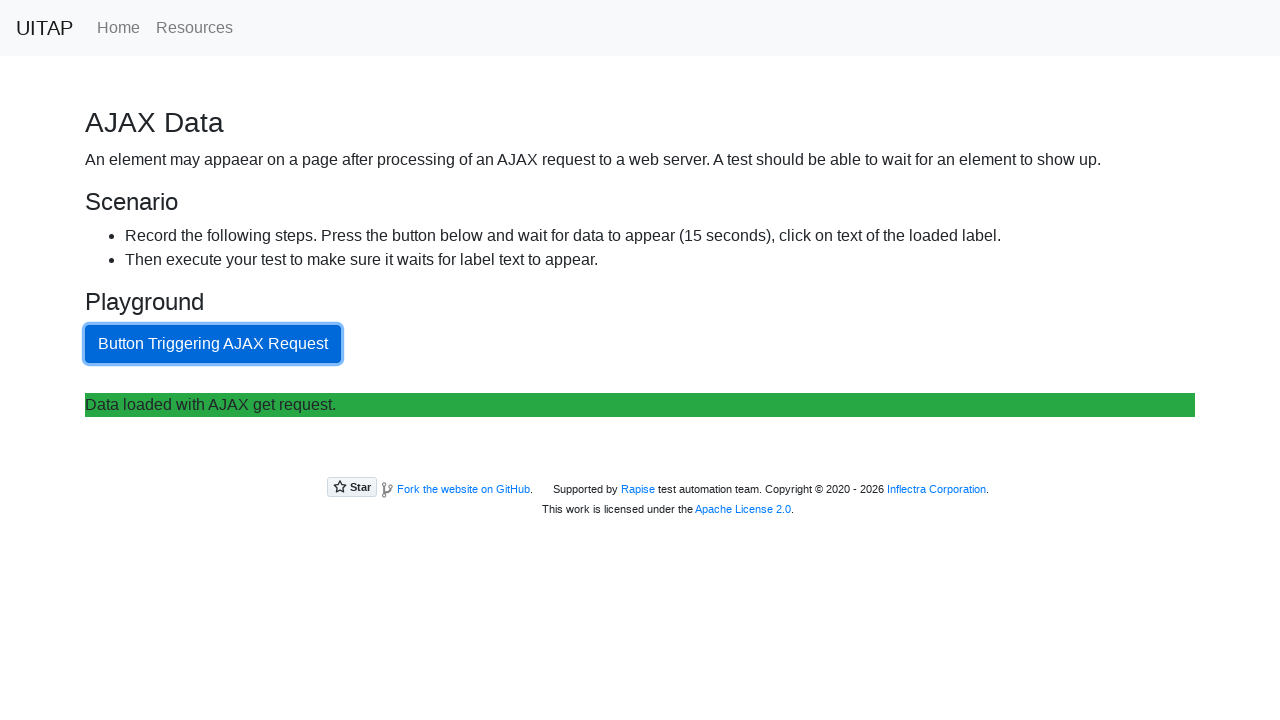

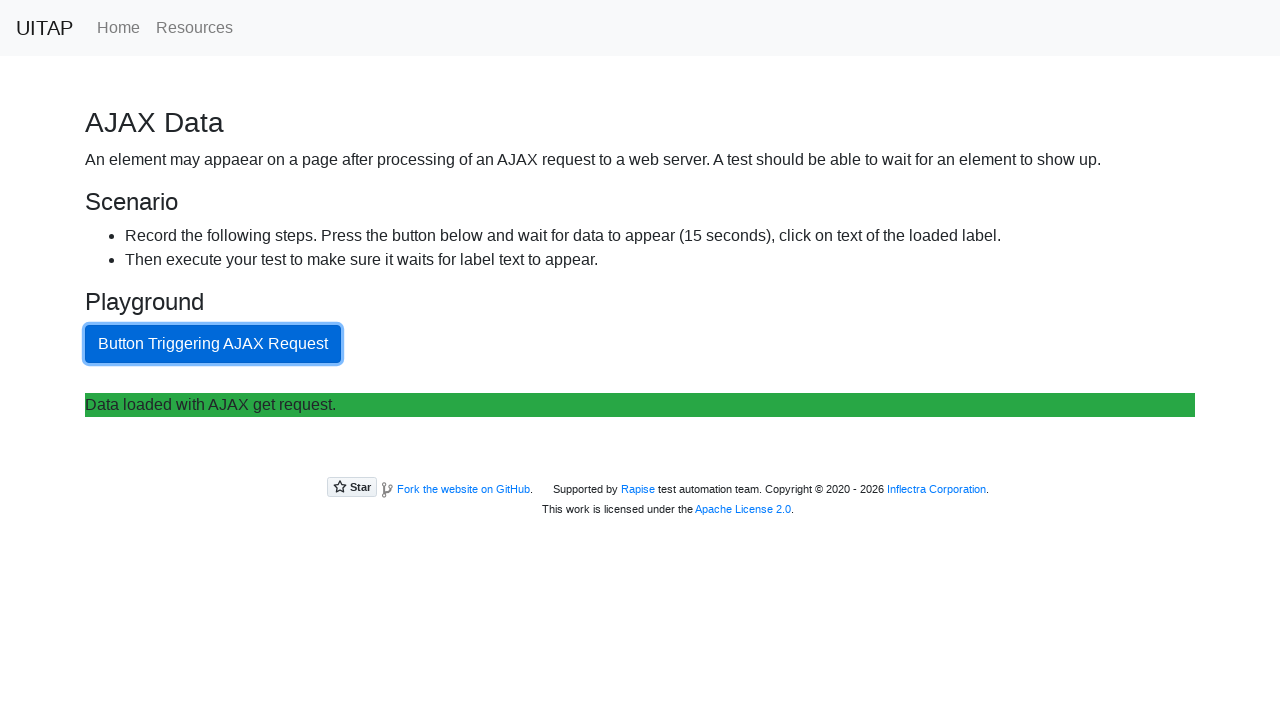